Tests basic browser navigation functionality by navigating to a website, then using back, forward, and refresh commands to test browser history navigation.

Starting URL: https://aytiqaqash.dev/

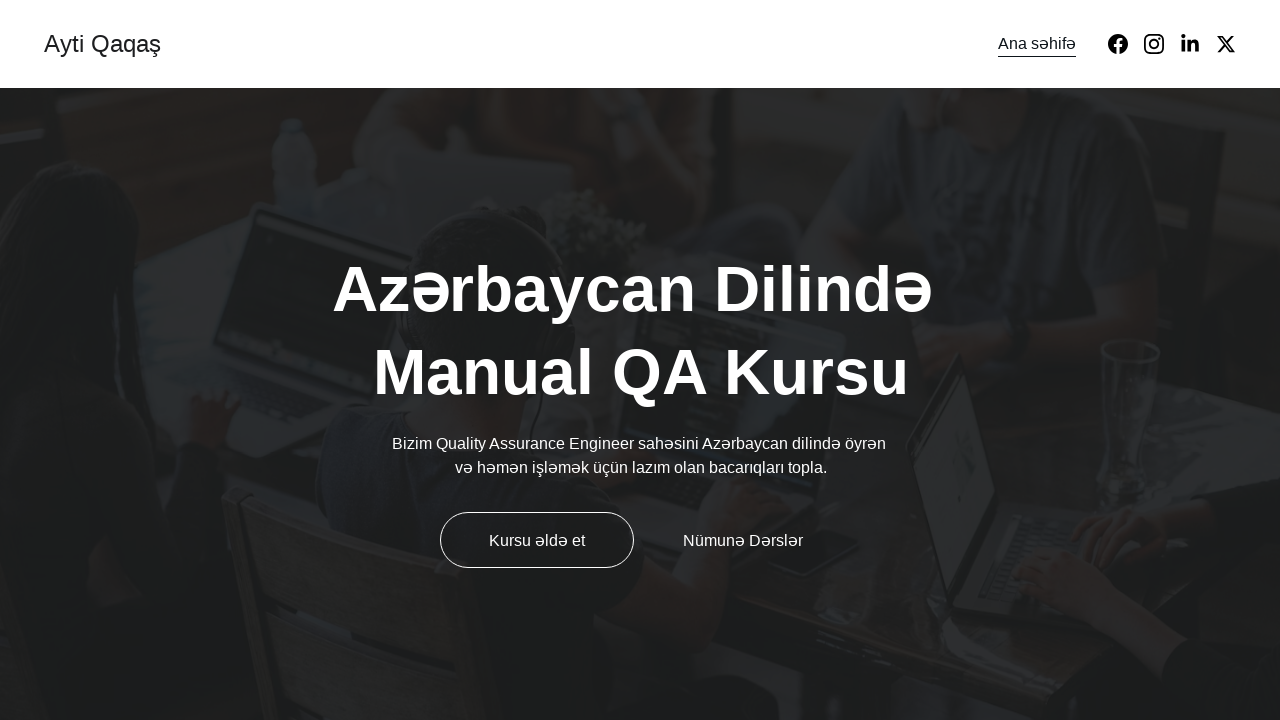

Navigated to https://aytiqaqash.dev/
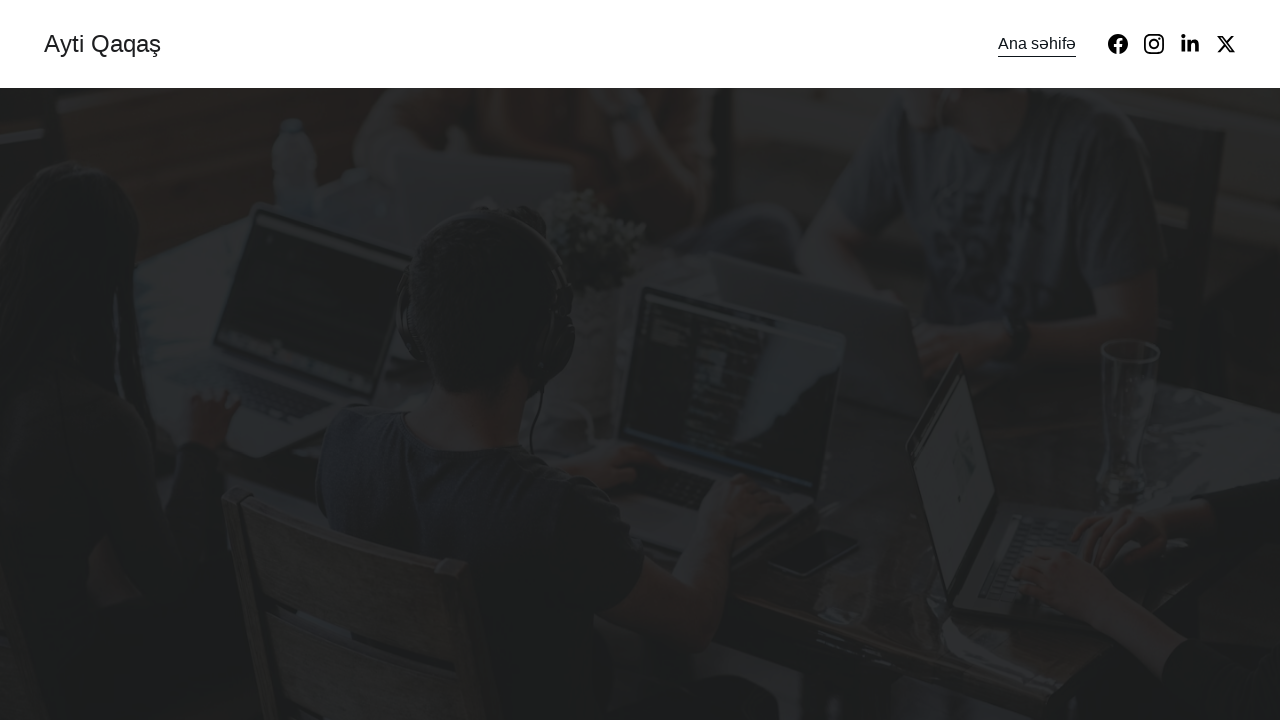

Navigated back in browser history
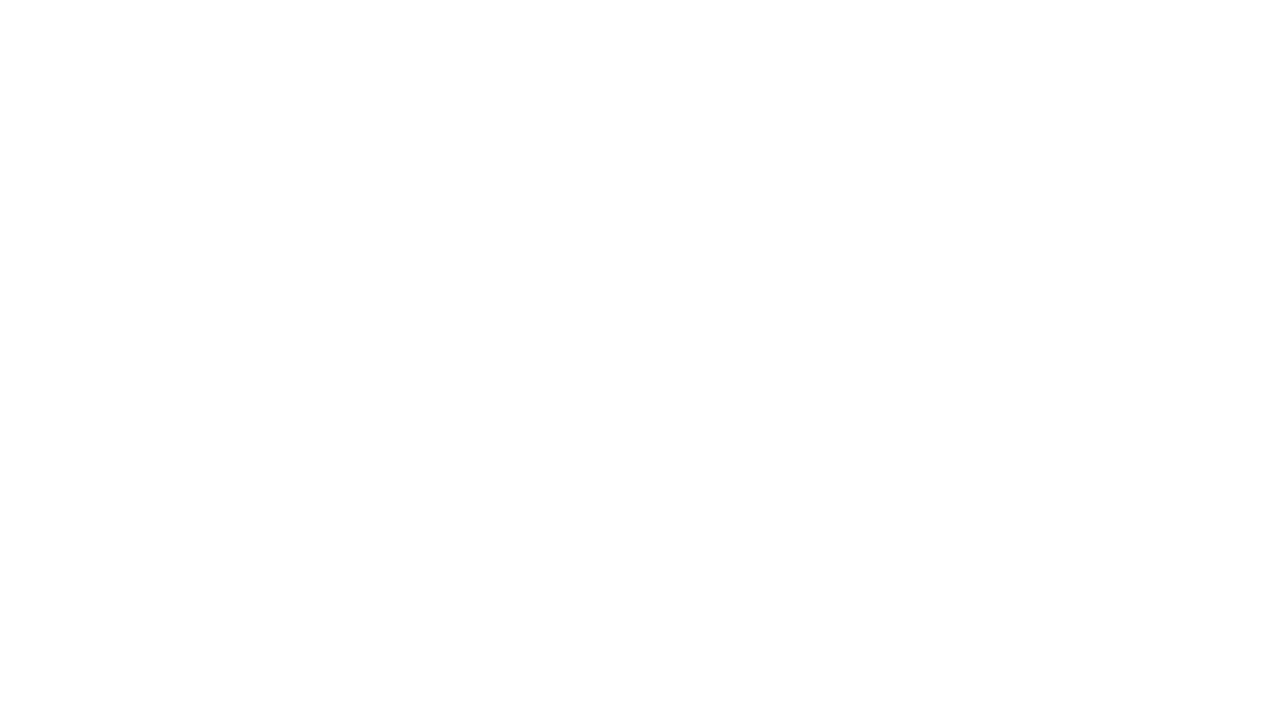

Navigated forward in browser history
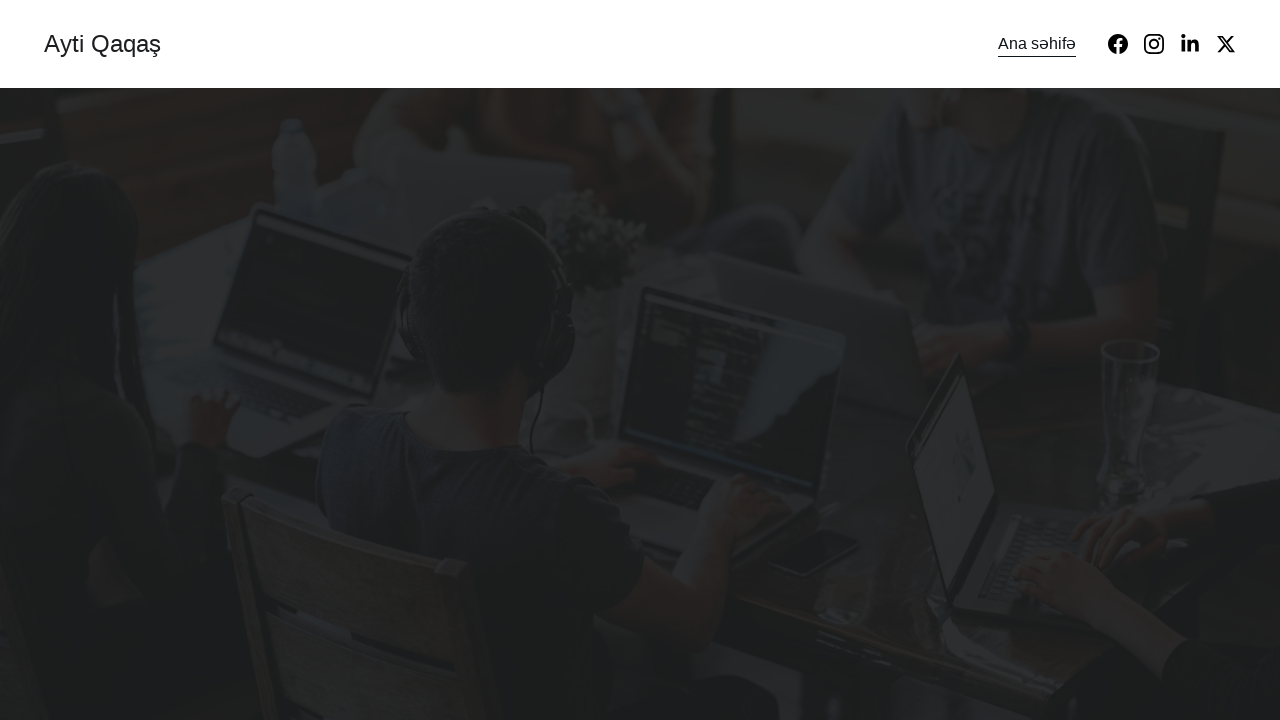

Refreshed the current page
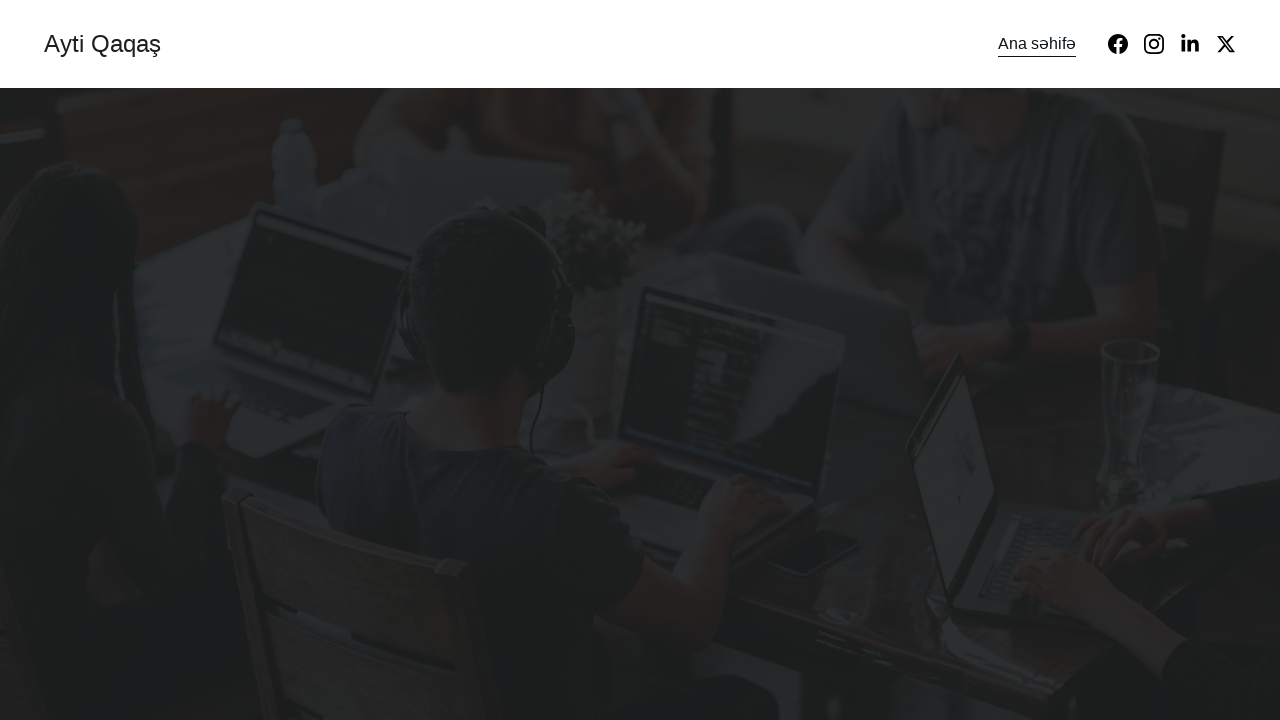

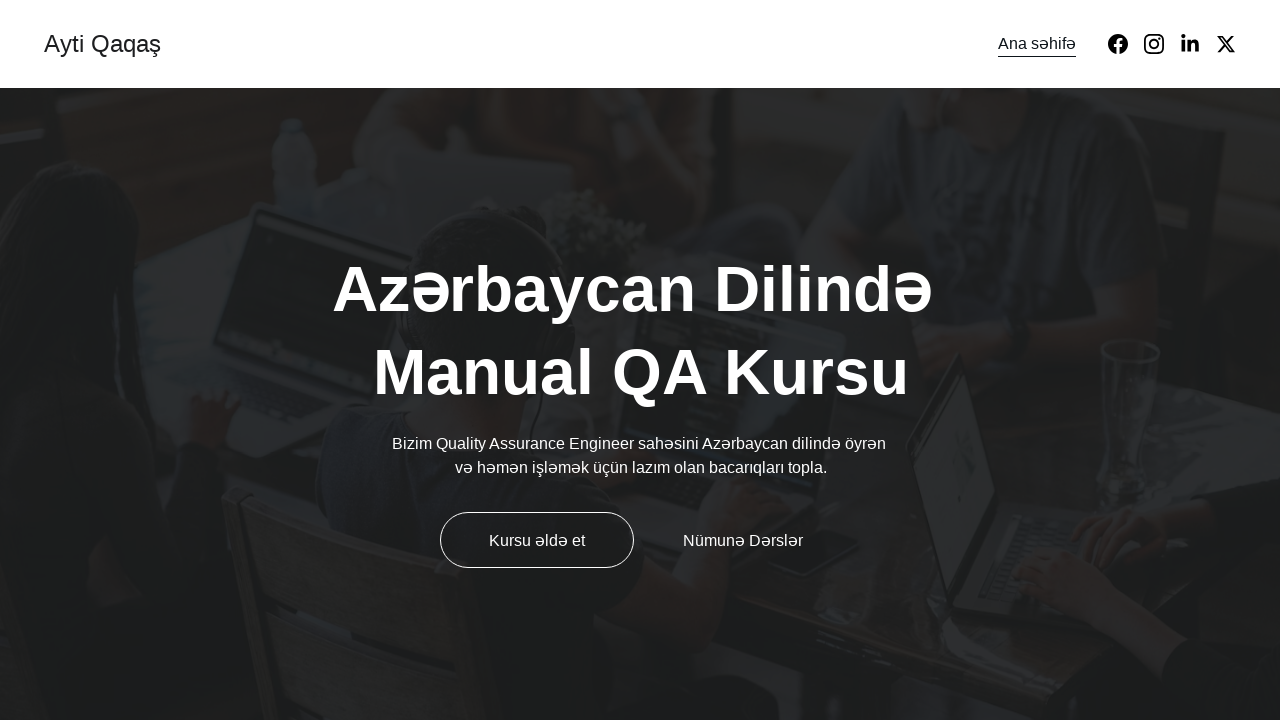